Automates playing the Higher Lower game by starting the game, reading the terms and values displayed, and clicking either the higher or lower button to make guesses

Starting URL: https://www.higherlowergame.com/

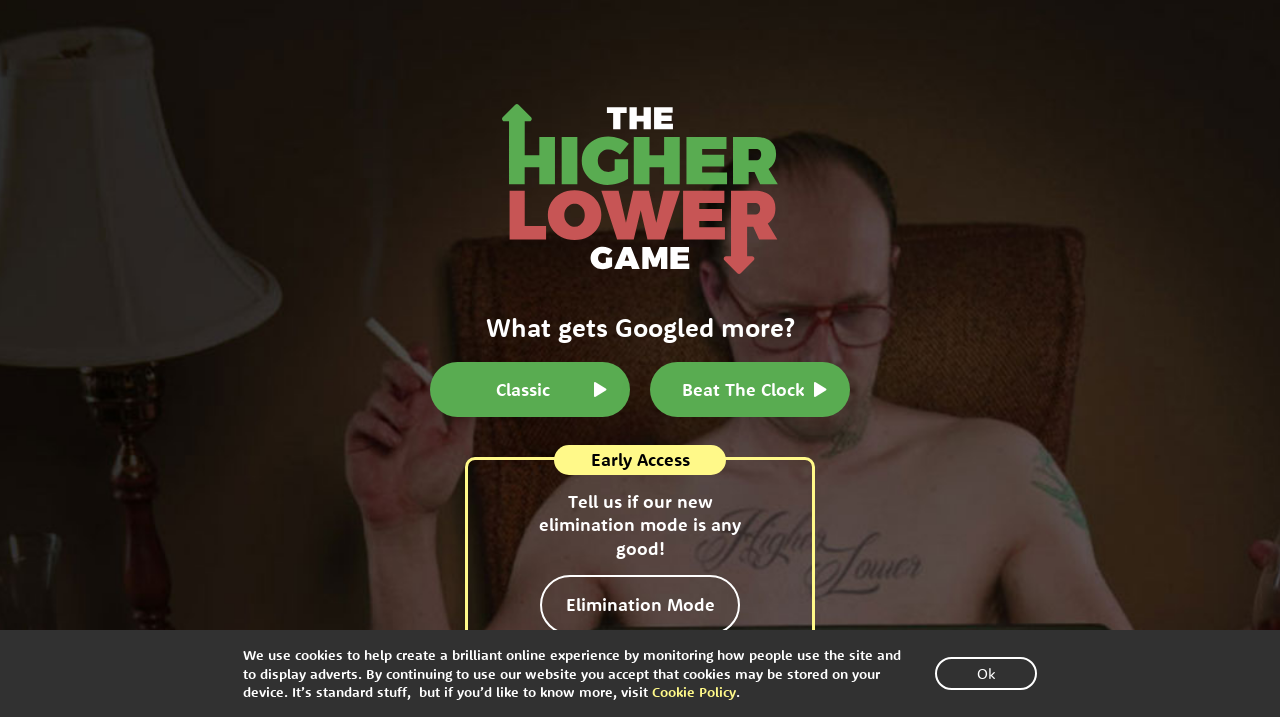

Clicked start button to begin the Higher Lower game at (530, 389) on .game-button--start
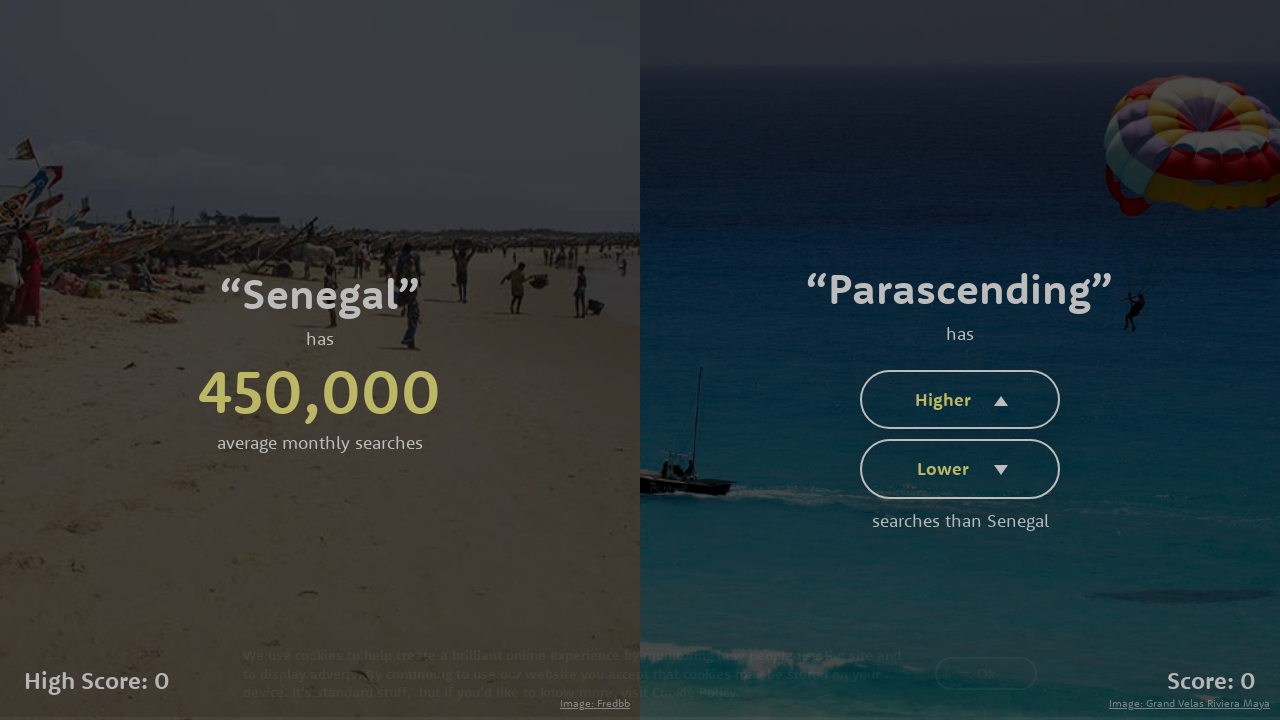

Waited 2 seconds for game to load and animations to complete
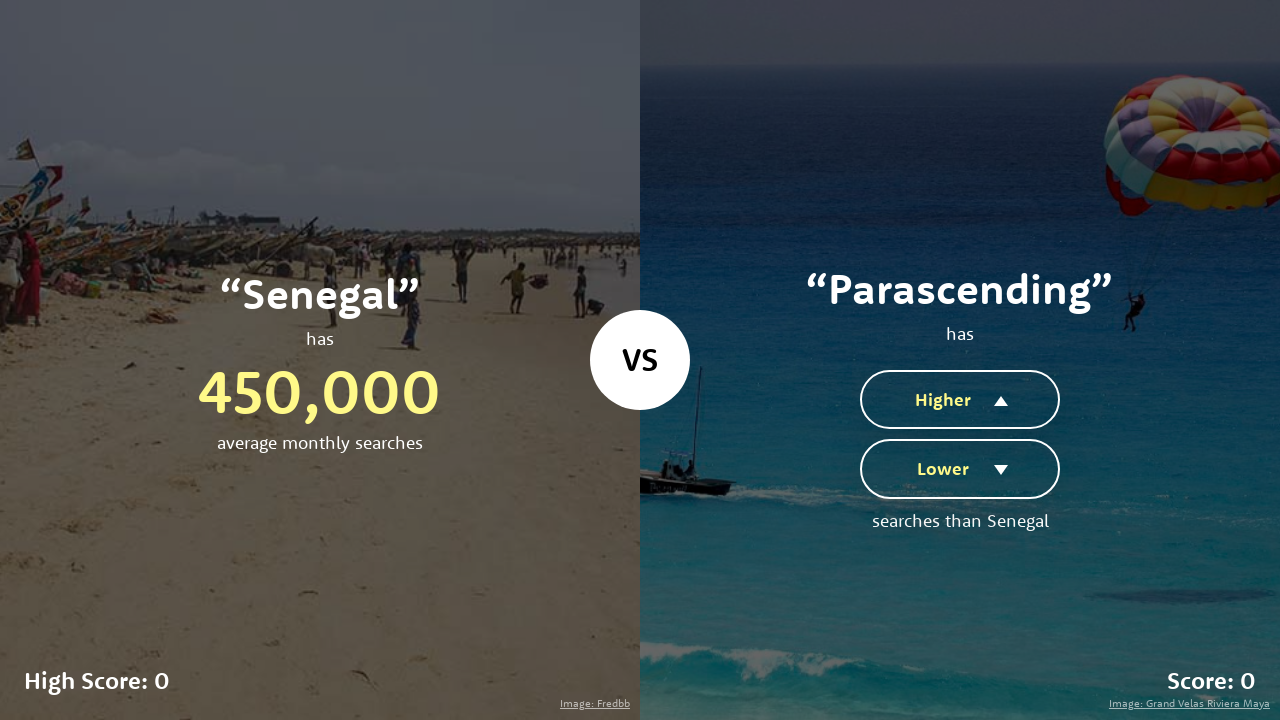

Retrieved left term: “Senegal”
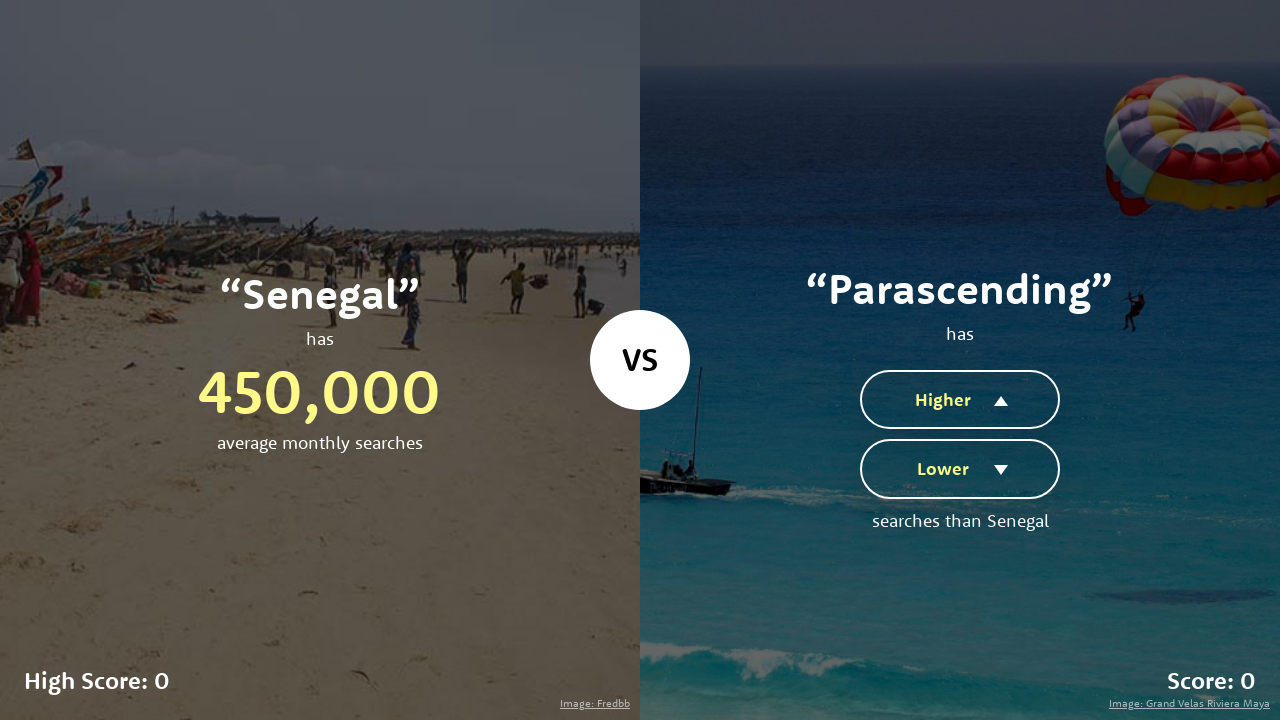

Retrieved right term: “Parascending”
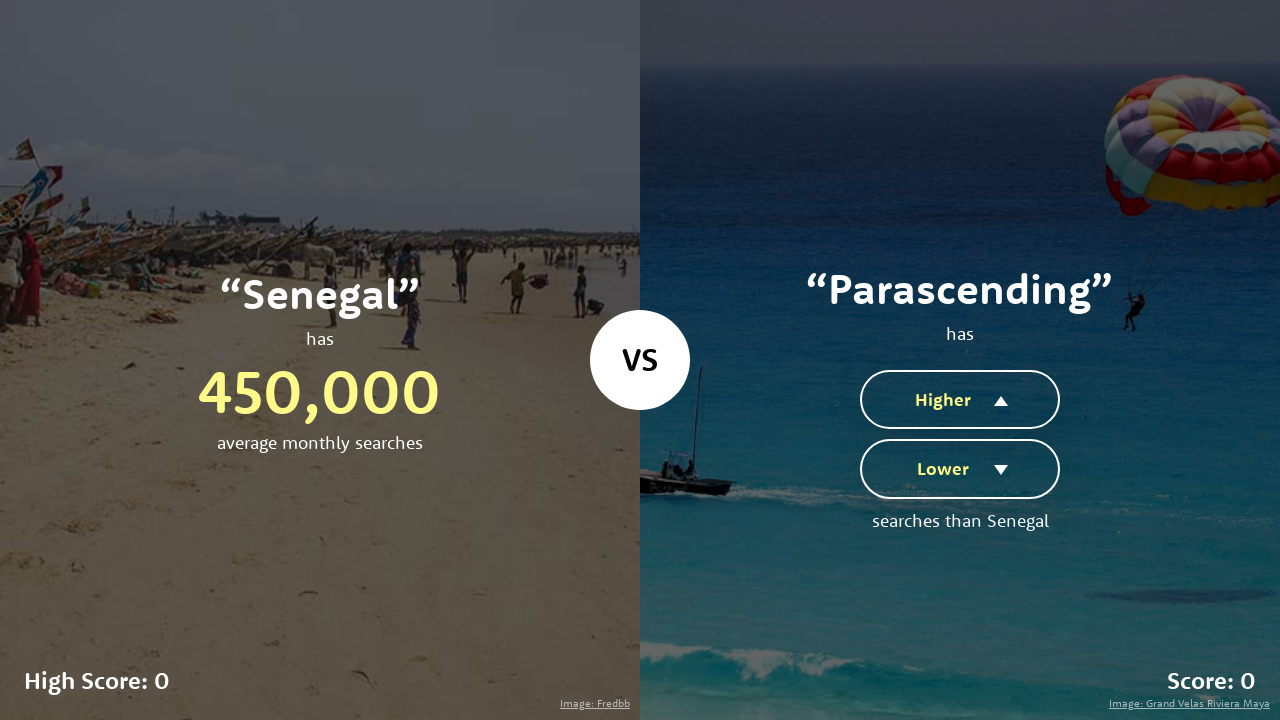

Retrieved left value text: 450,000
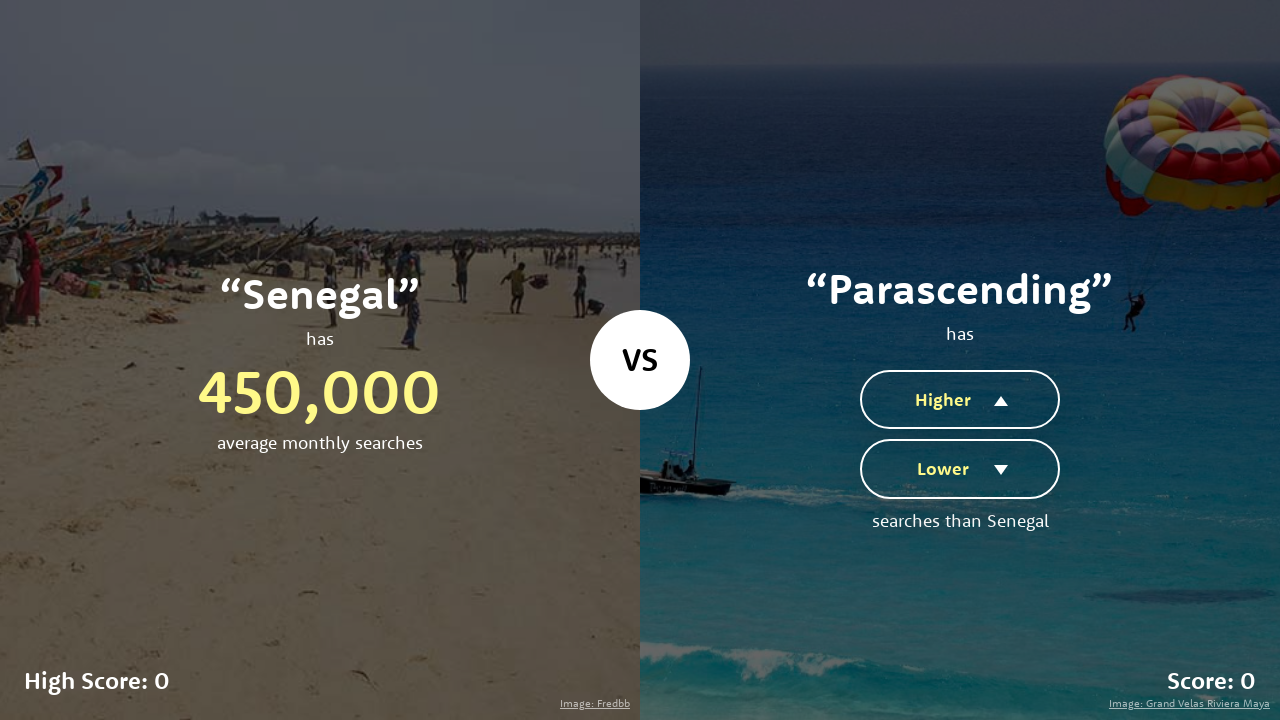

Parsed left value as integer: 450000
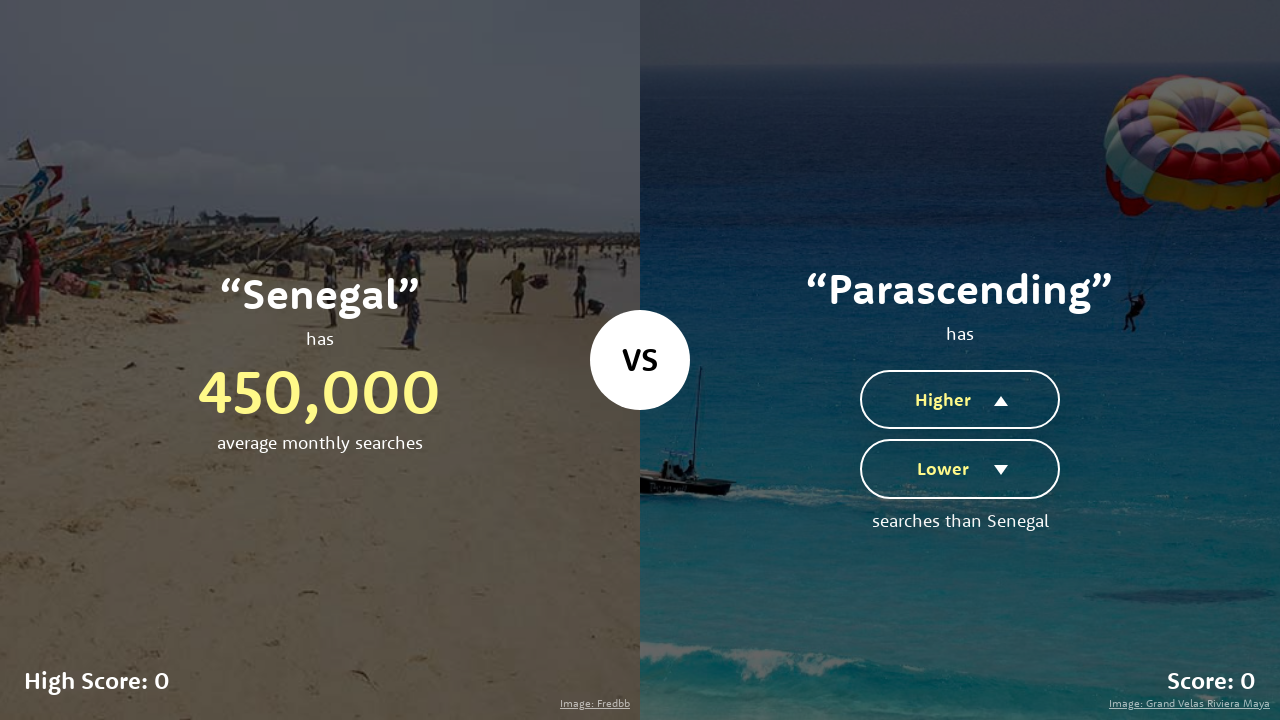

Clicked LOWER button (left value 450000 > 350000) at (960, 469) on .term-actions__button--lower
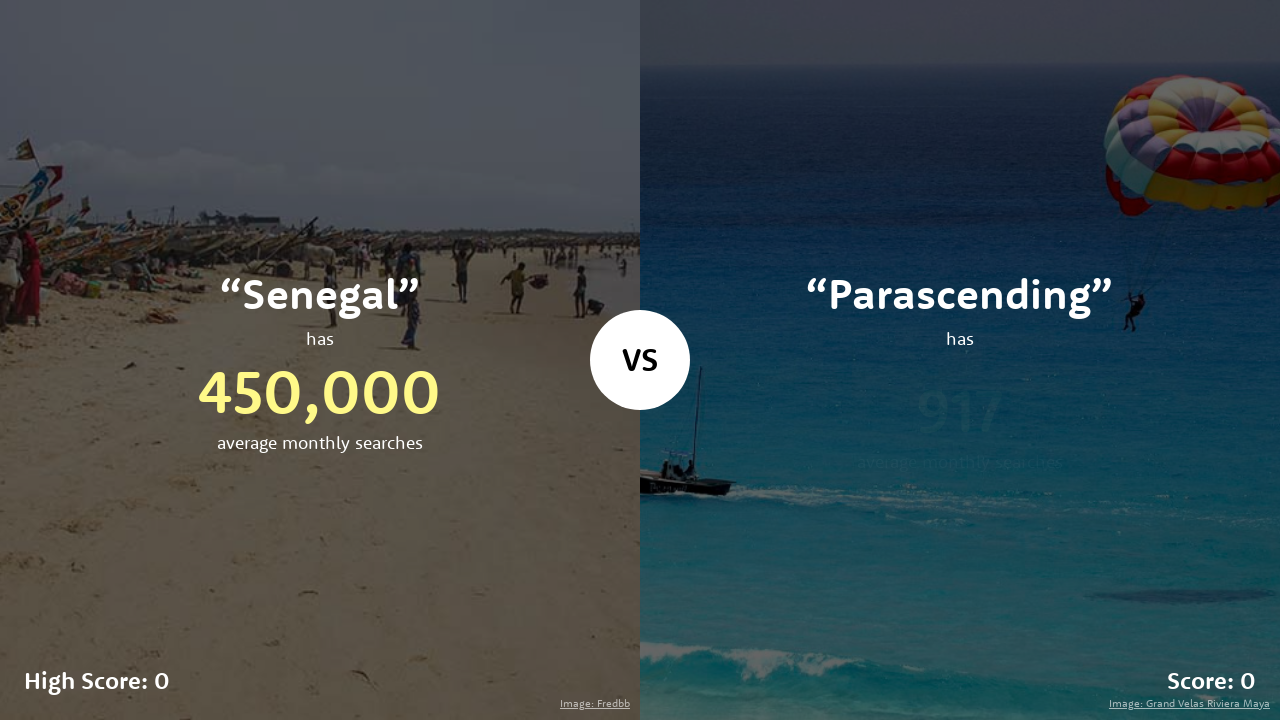

Waited 1 second for result animation to complete
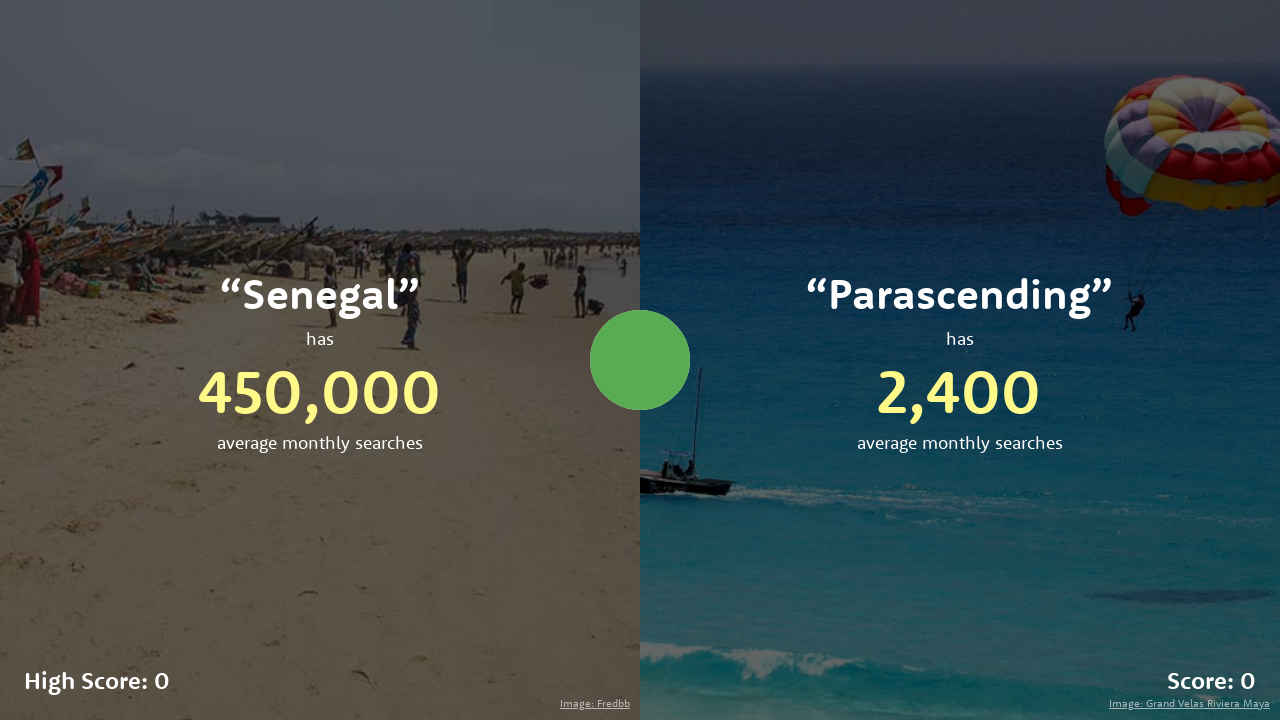

Waited 1 second before starting second round
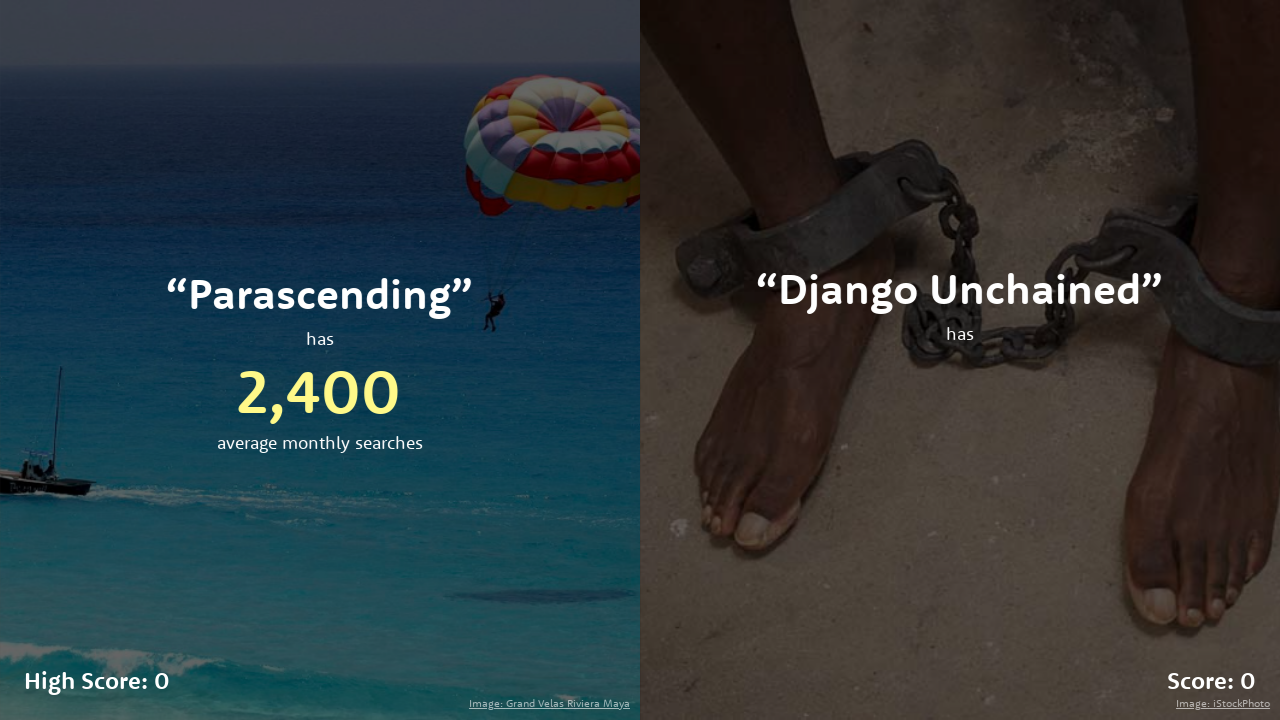

Retrieved left term for round 2: “Parascending”
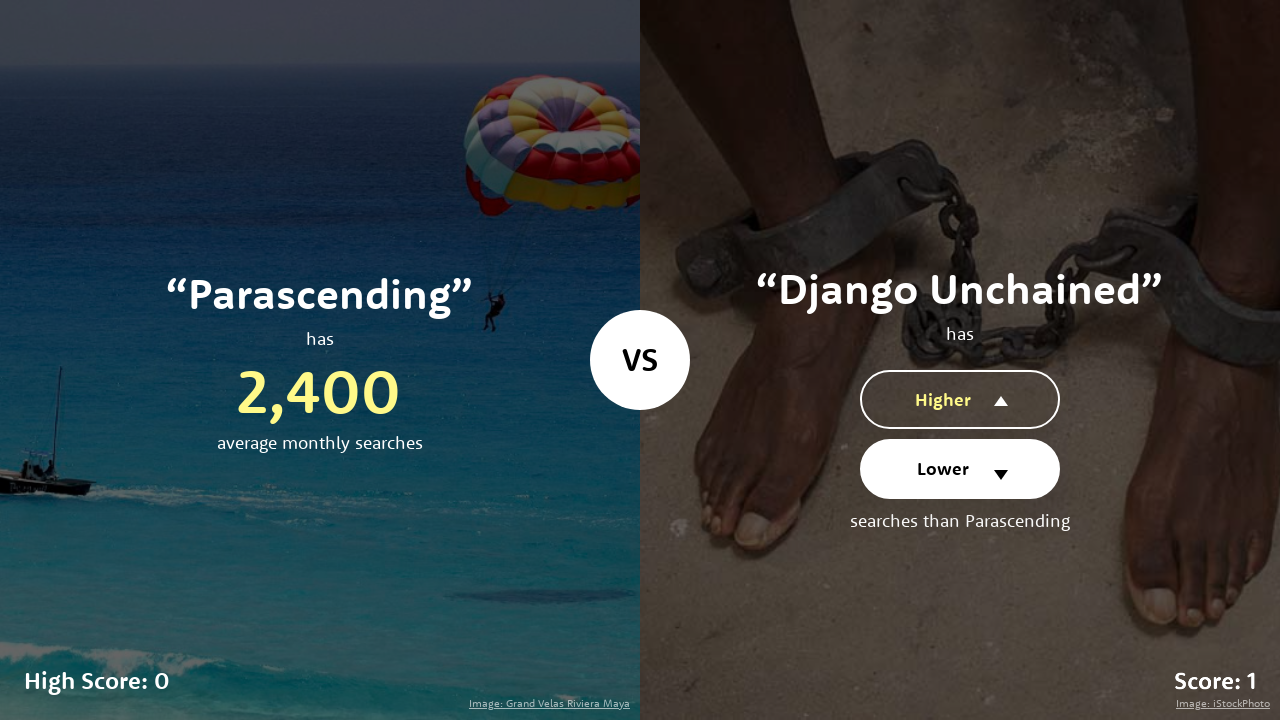

Retrieved right term for round 2: “Django Unchained”
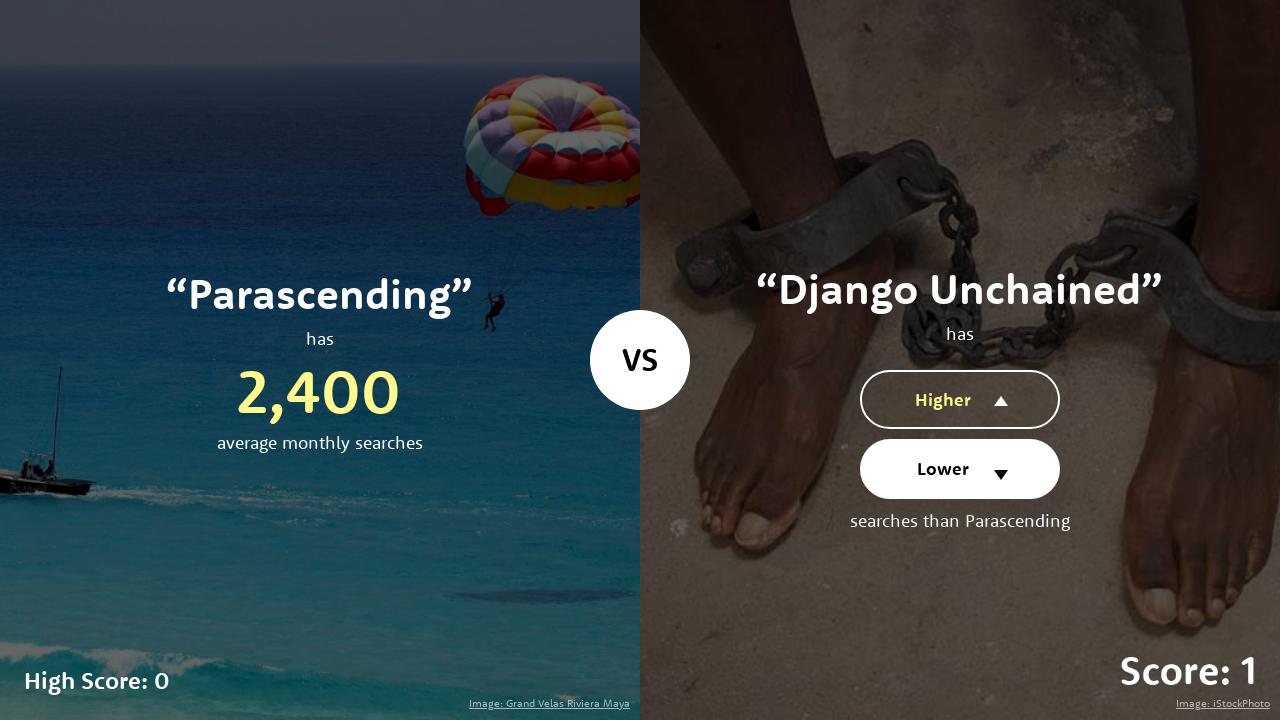

Retrieved left value text for round 2: 2,400
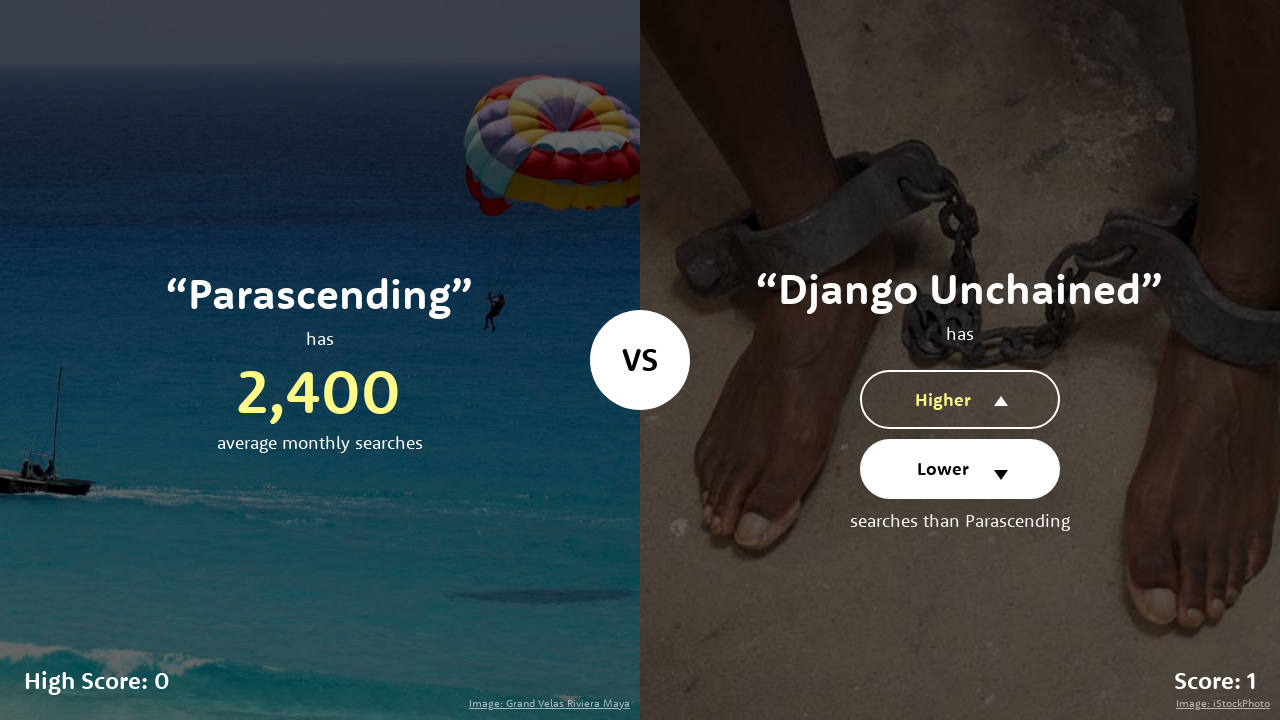

Parsed left value for round 2 as integer: 2400
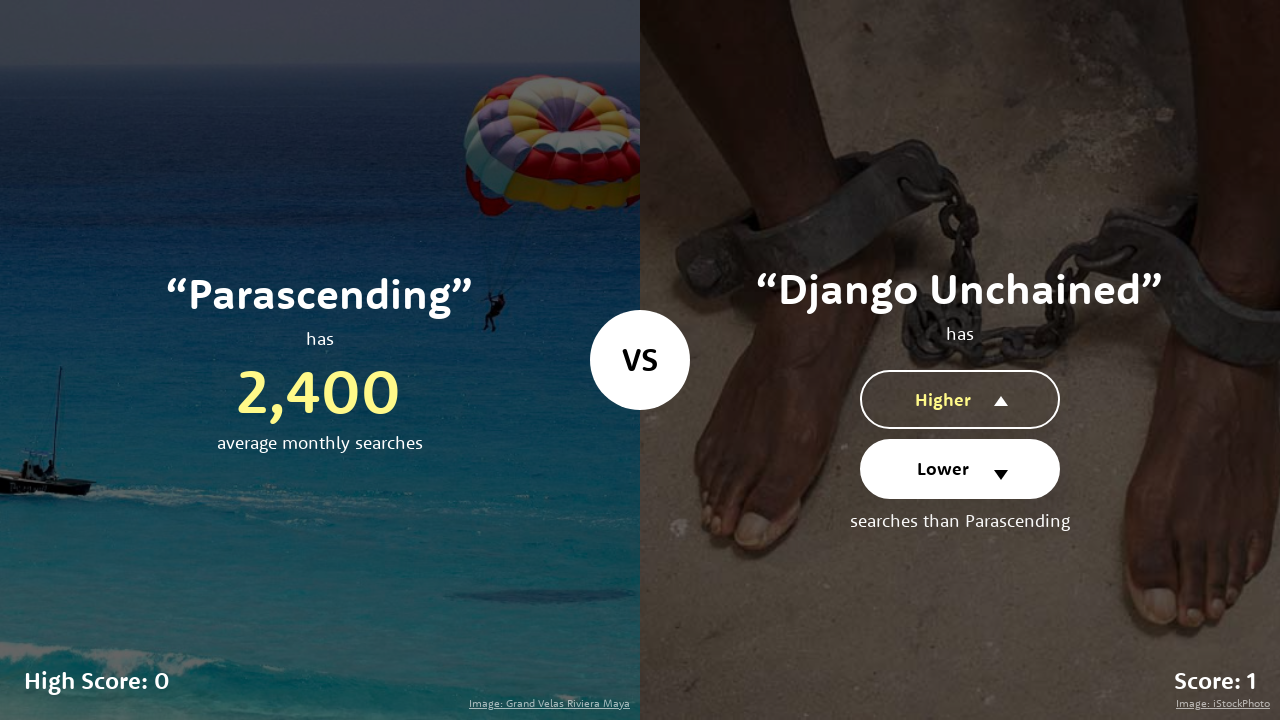

Clicked HIGHER button in round 2 (left value 2400 <= 350000) at (960, 400) on .term-actions__button--higher
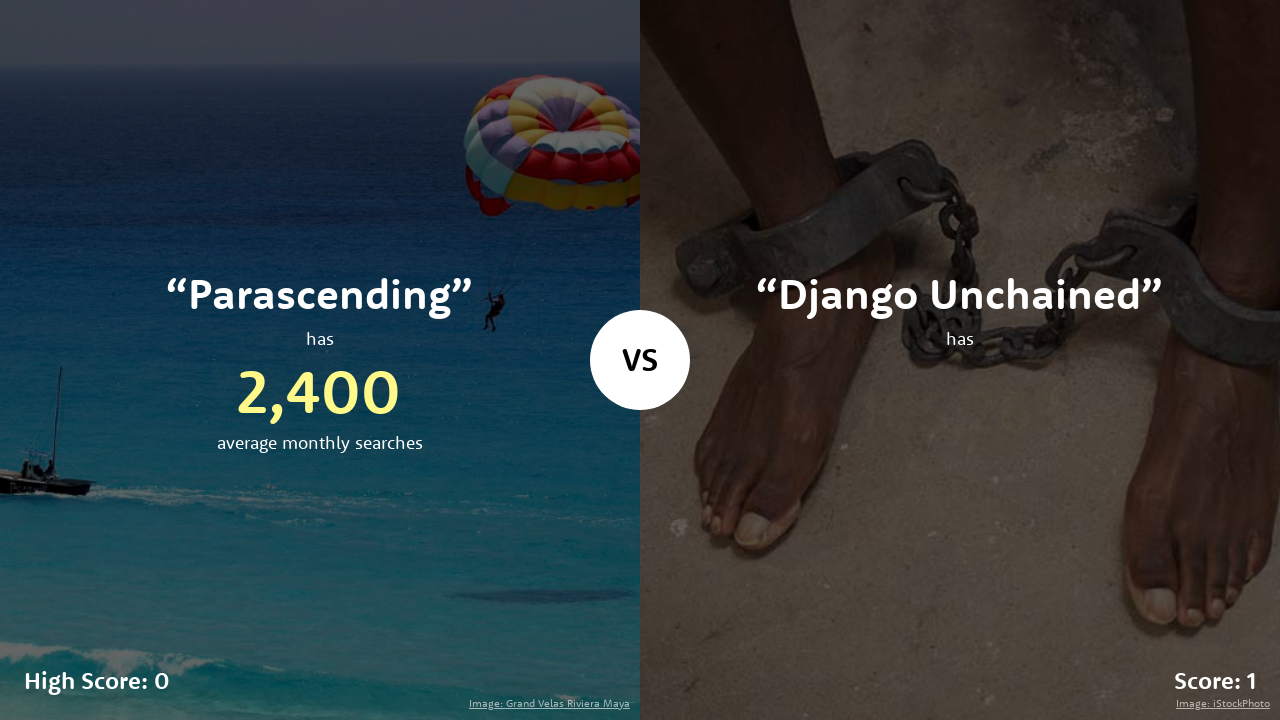

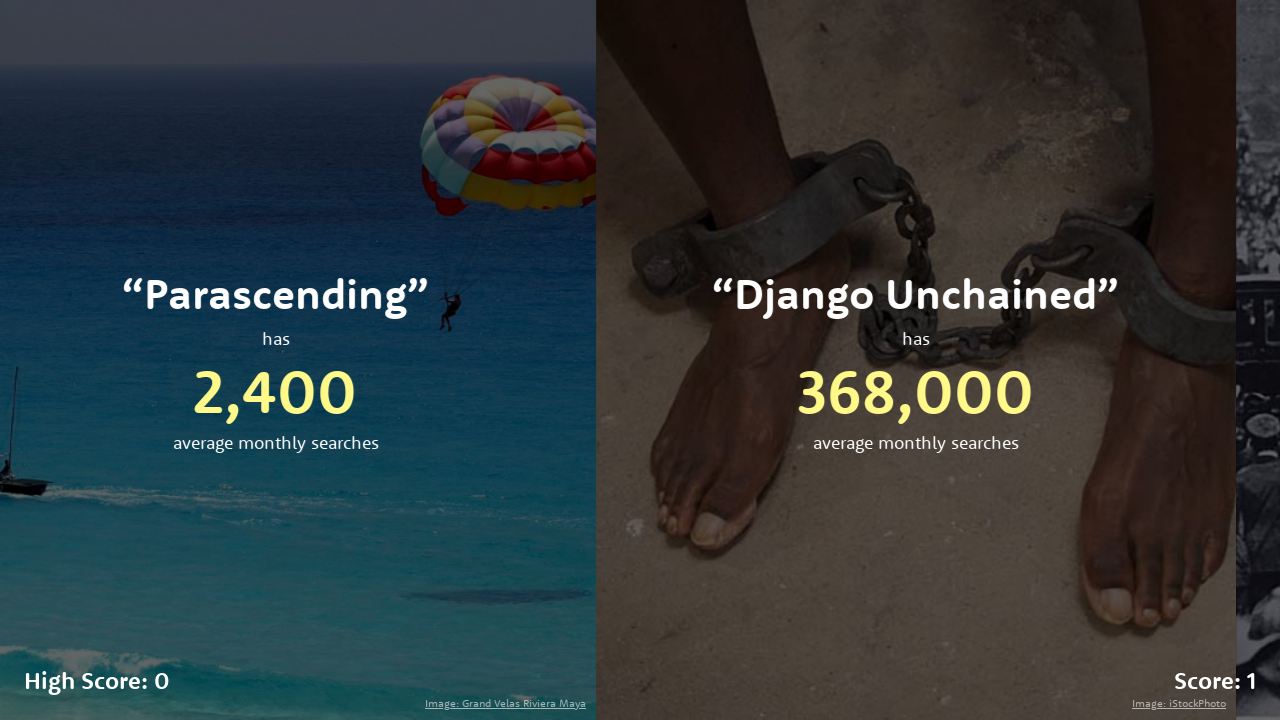